Tests navigation through Jenkins documentation by clicking Documentation, then Installing Jenkins, then Windows, and verifying the first step header text.

Starting URL: https://www.jenkins.io/

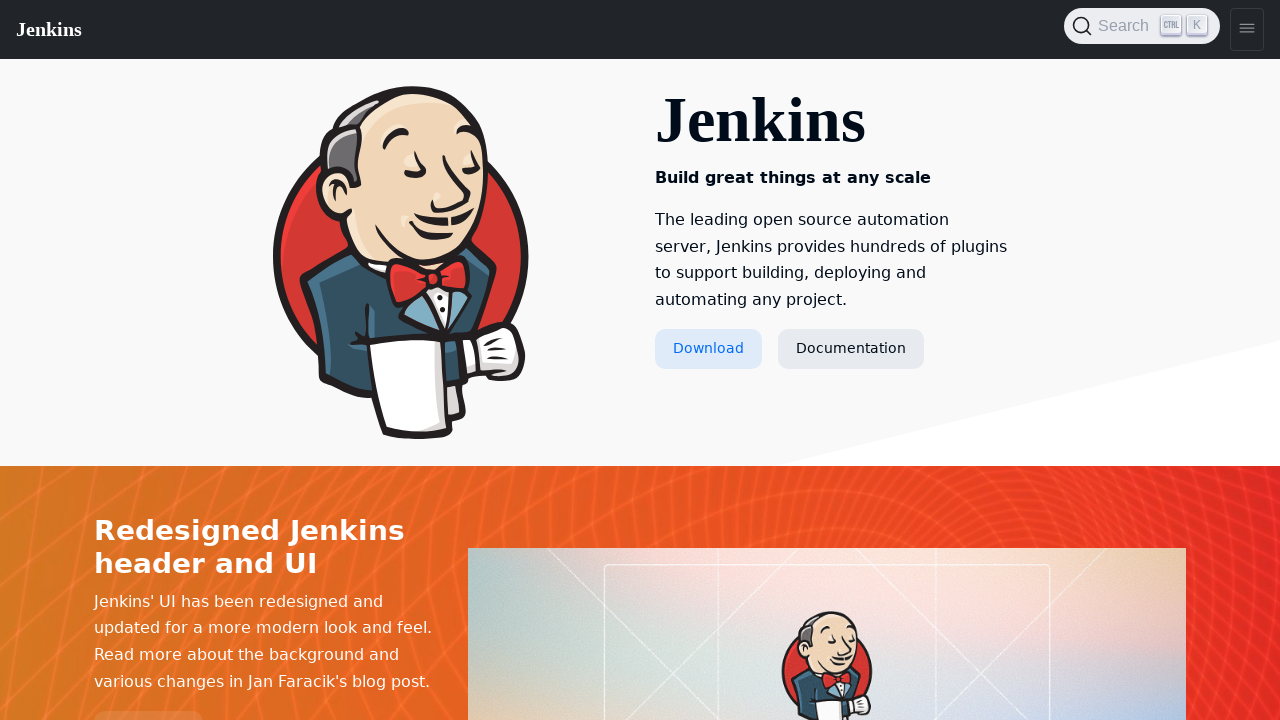

Clicked Documentation link at (851, 349) on text=Documentation
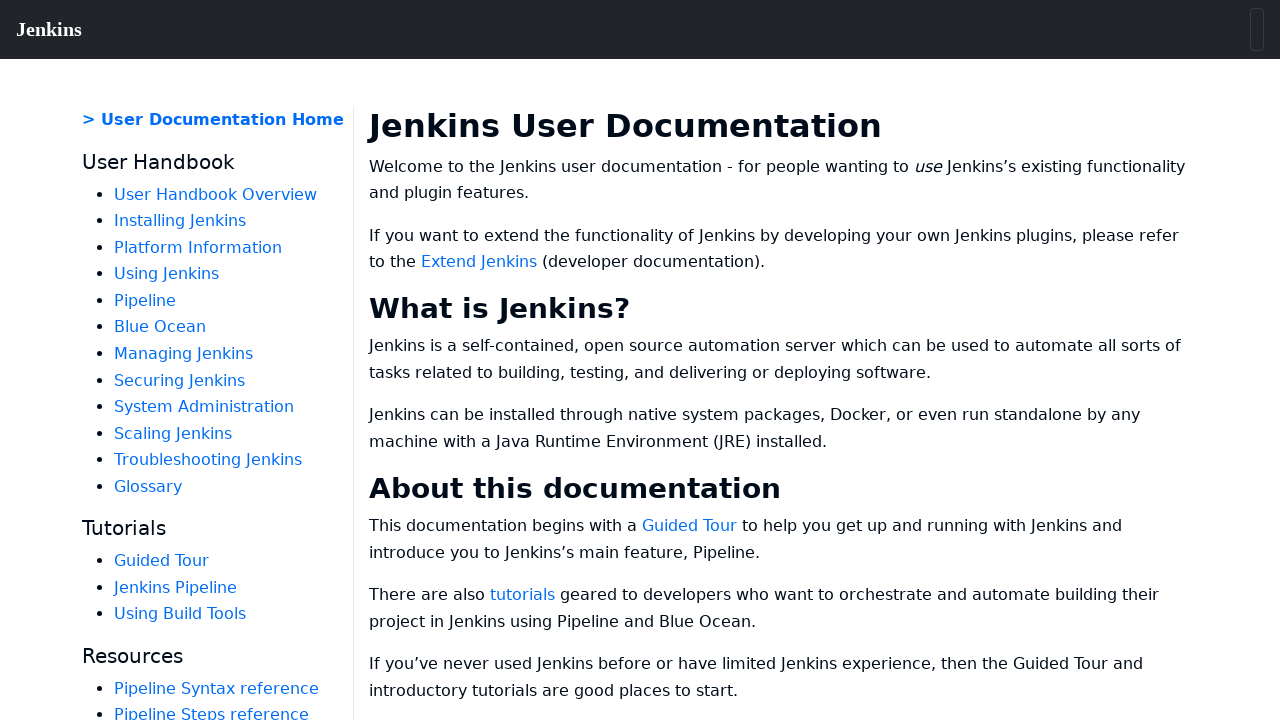

Clicked Installing Jenkins link at (180, 221) on text=Installing Jenkins
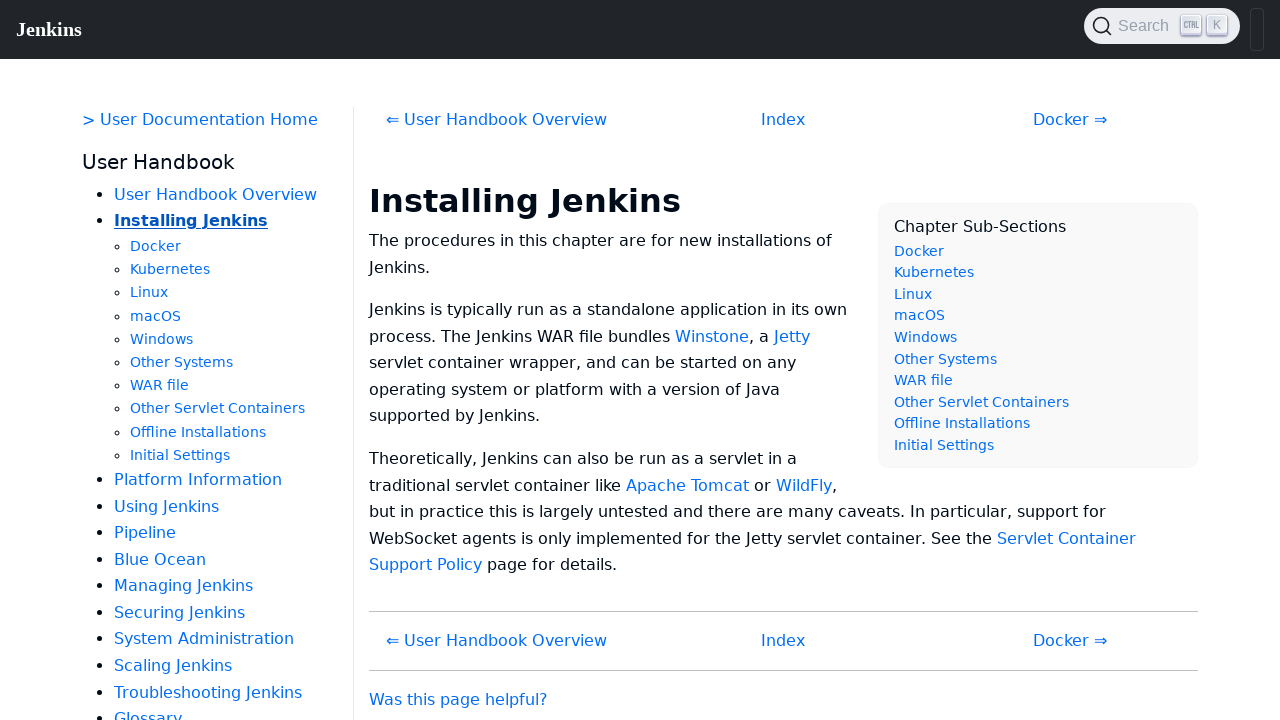

Clicked Windows link at (162, 339) on text=Windows
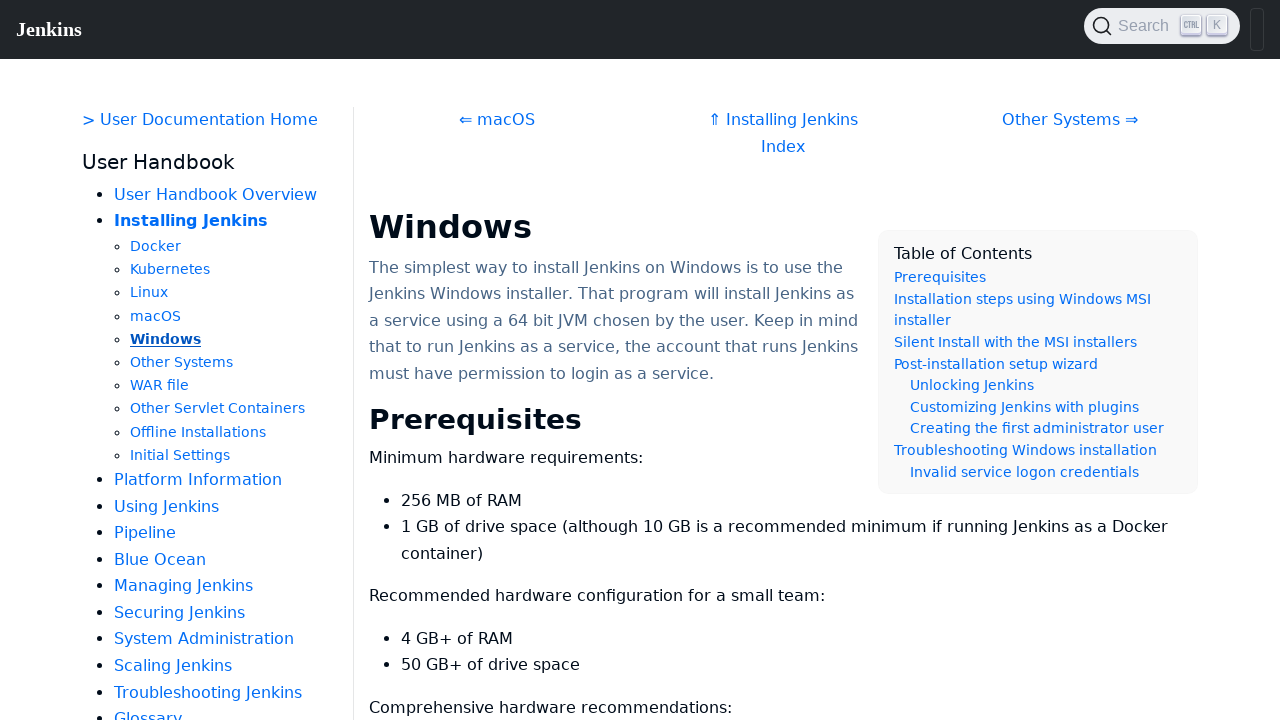

Step header loaded
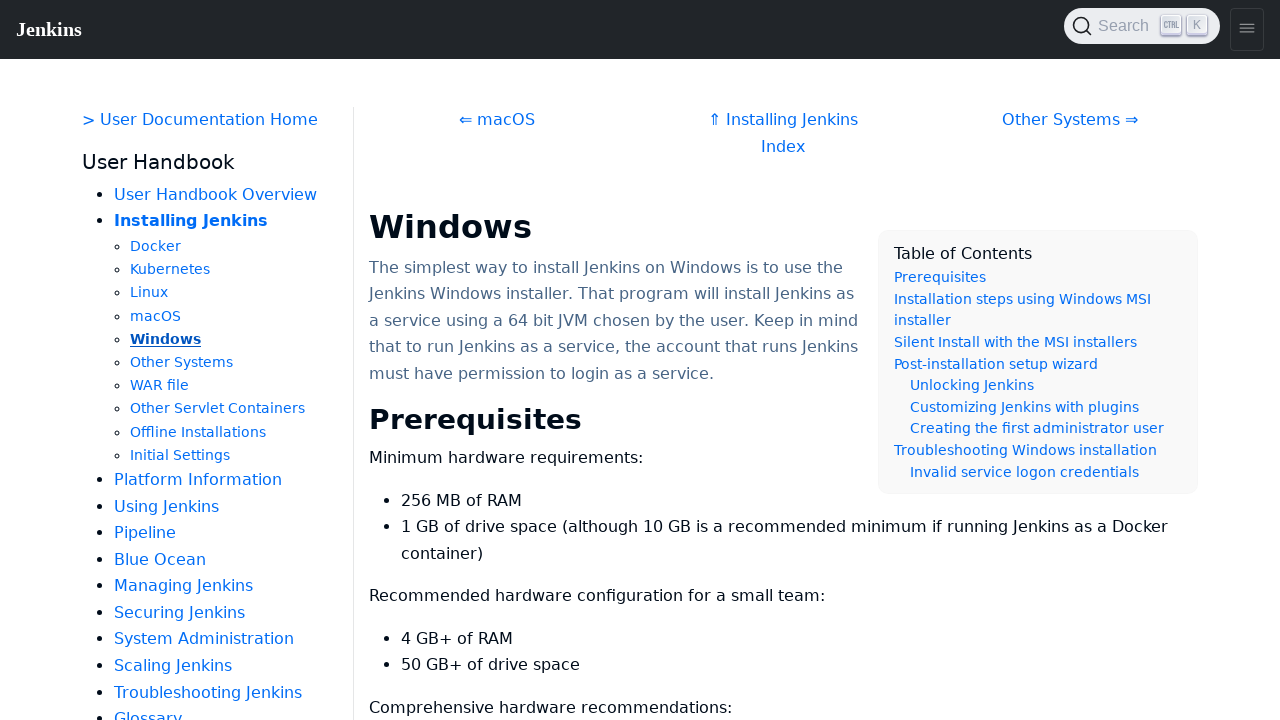

Retrieved step header text
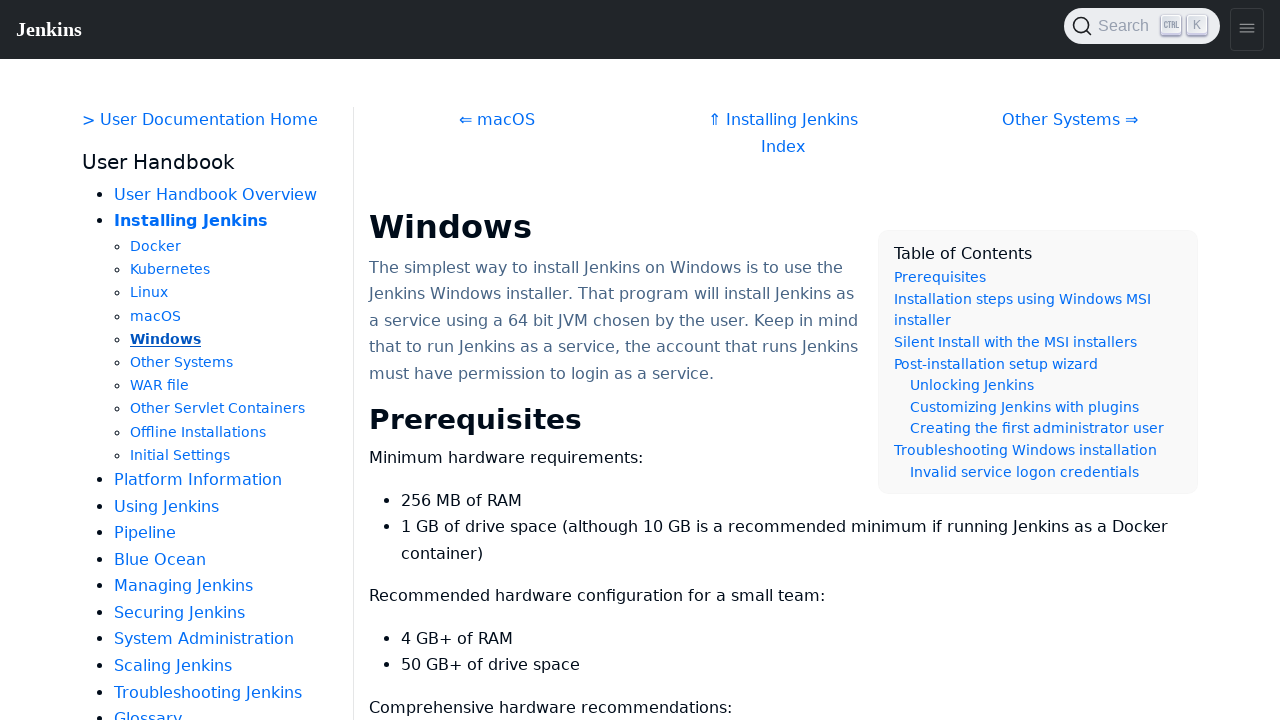

Verified step header text equals 'Step 1: Setup wizard'
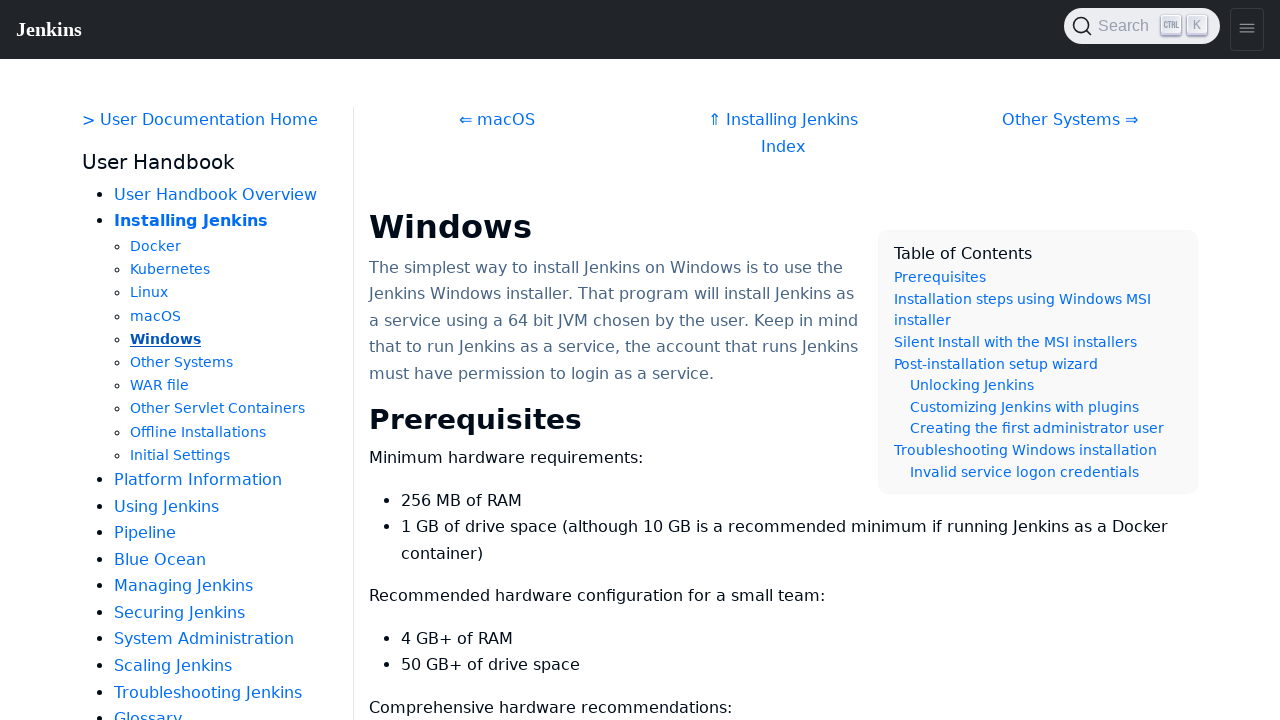

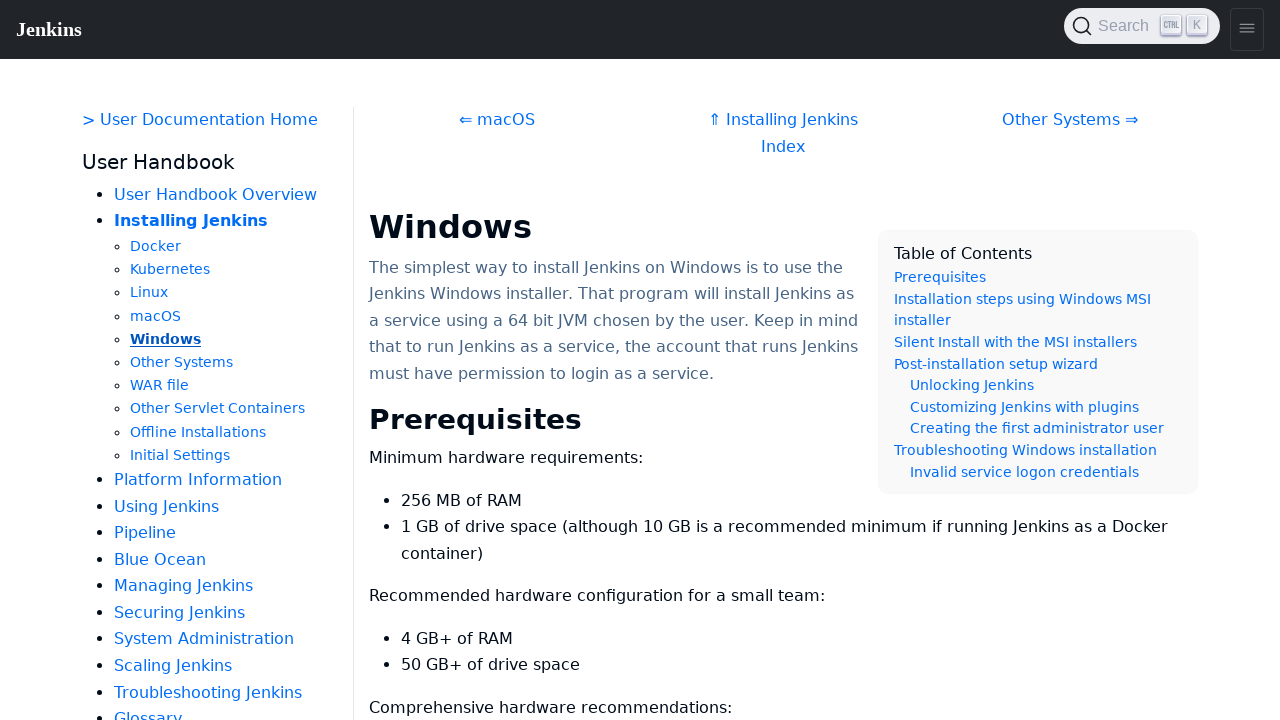